Tests drag and drop functionality by dragging an element and dropping it onto a target droppable area on the jQuery UI demo page

Starting URL: https://jqueryui.com/droppable/

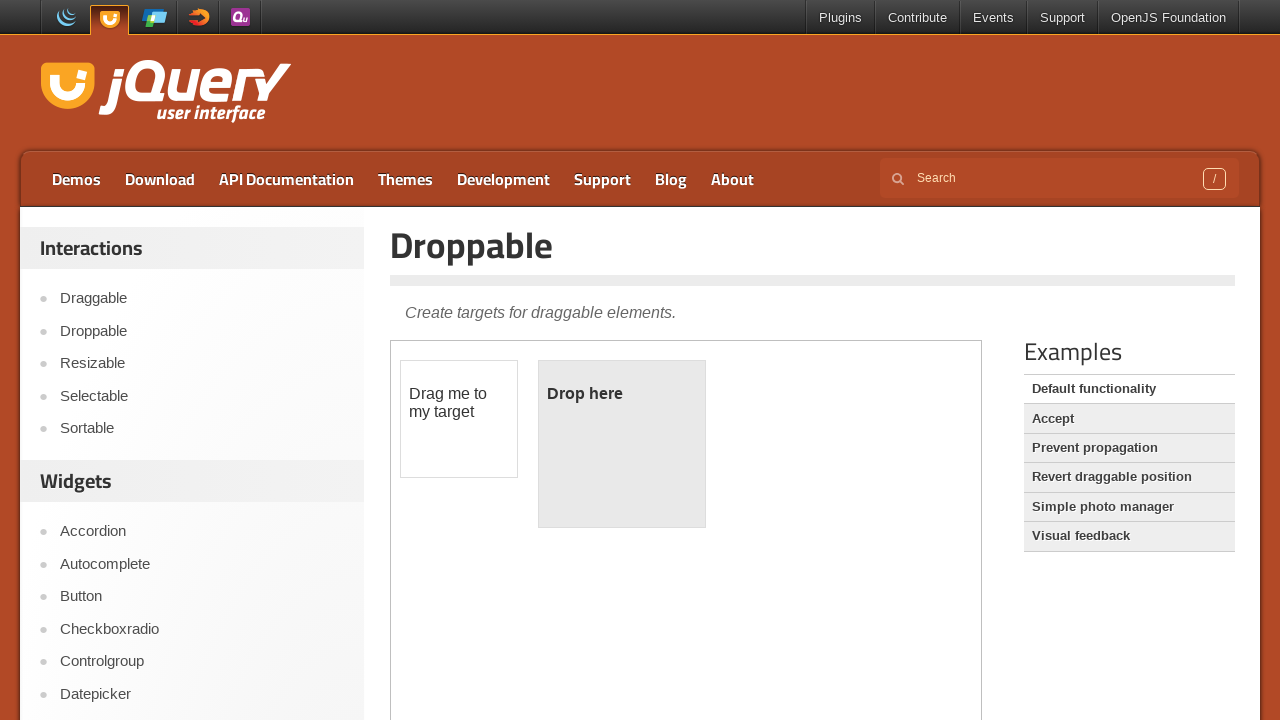

Located iframe containing drag and drop demo
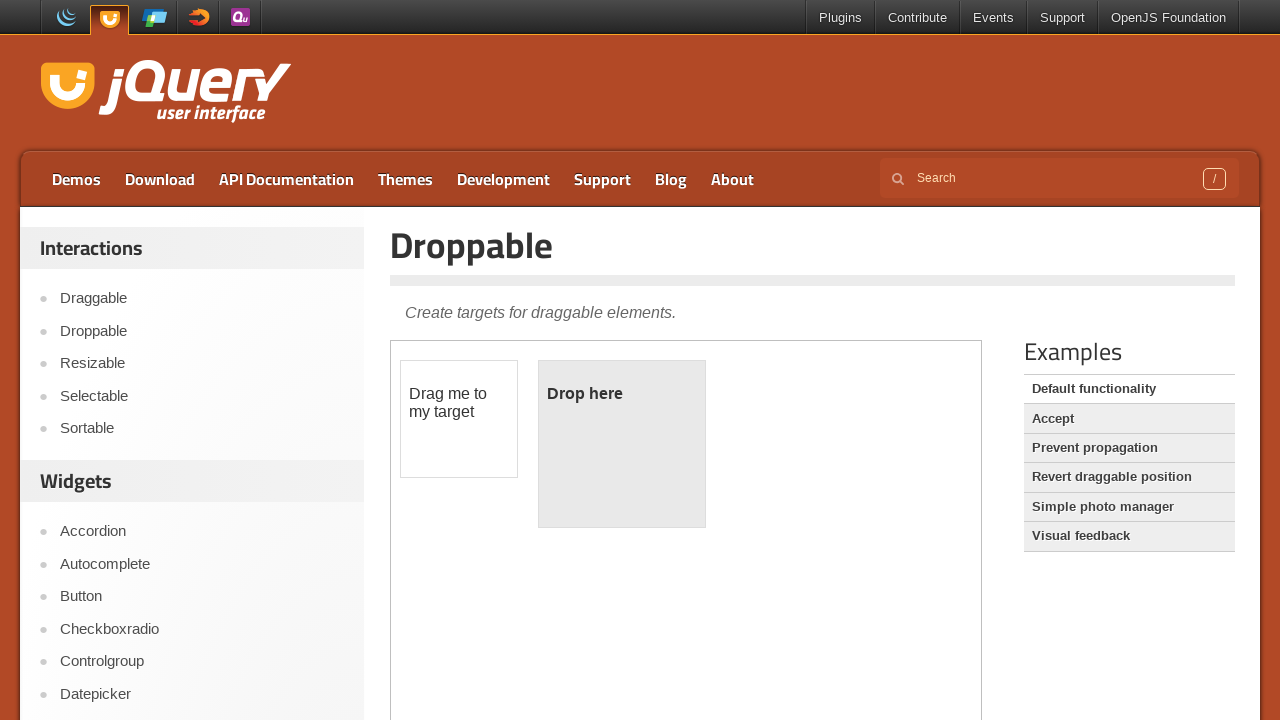

Located draggable element
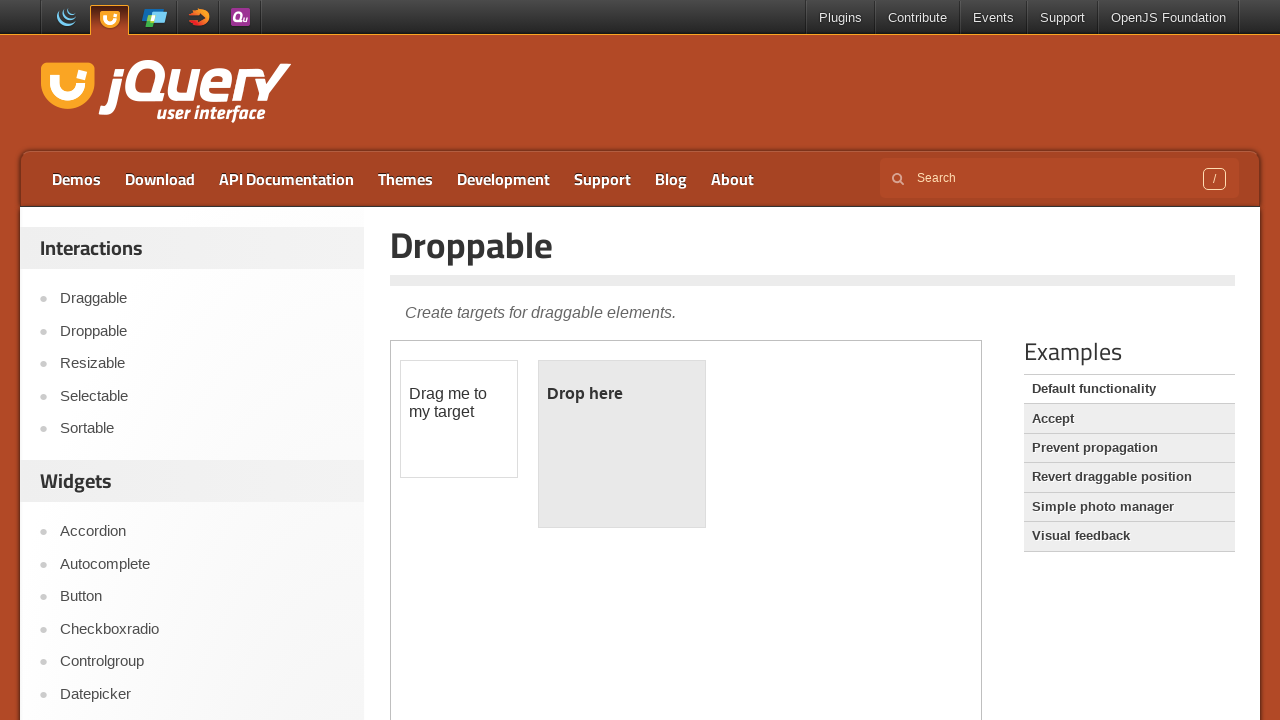

Located droppable target element
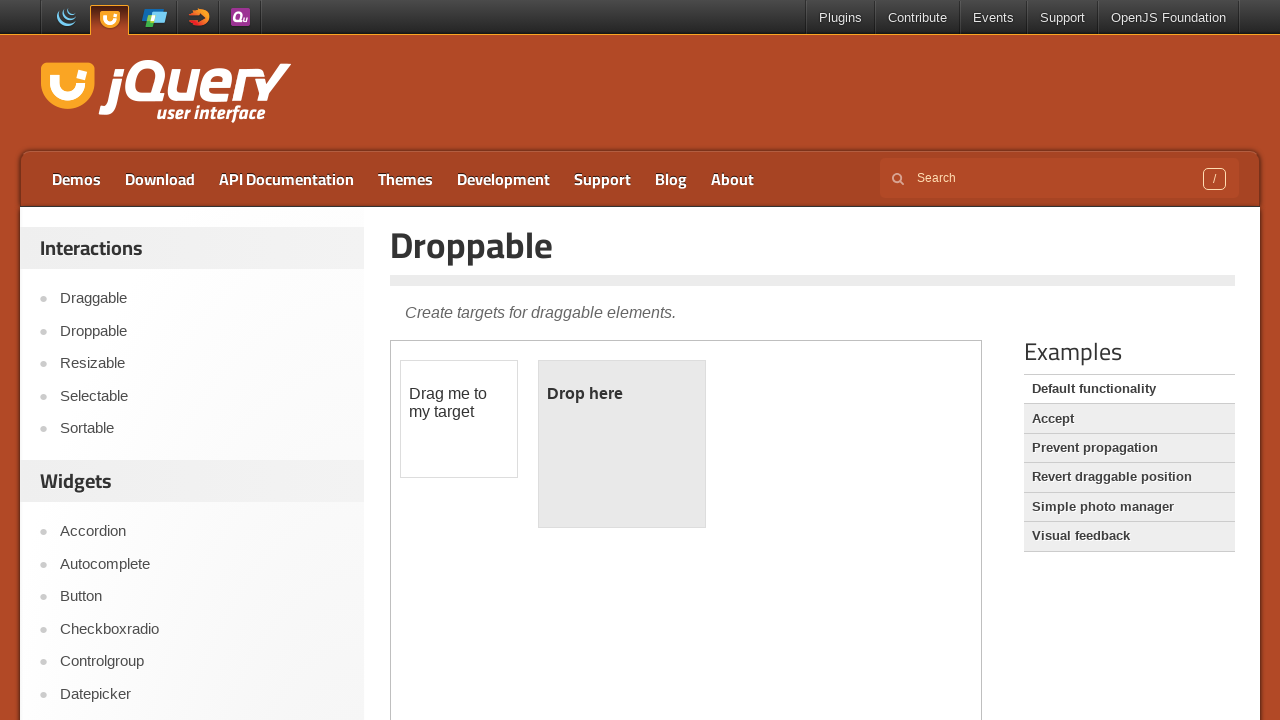

Dragged element onto droppable target at (622, 444)
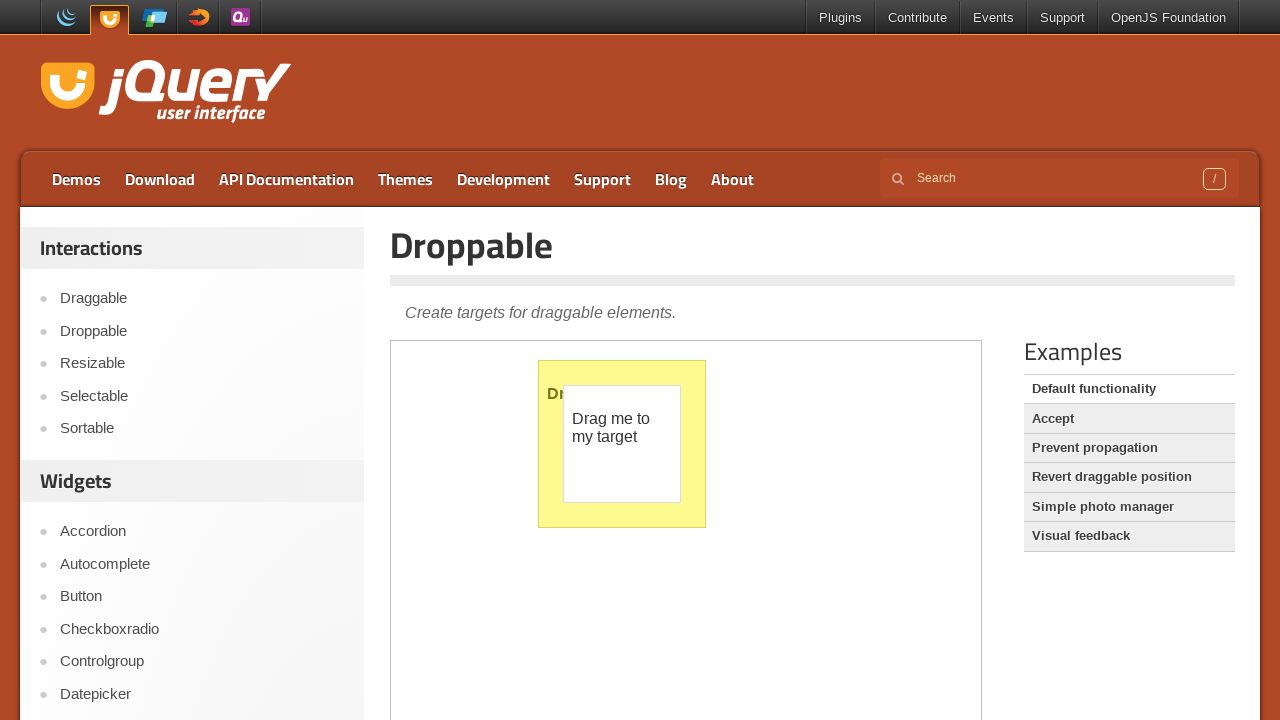

Droppable target highlighted, confirming successful drop
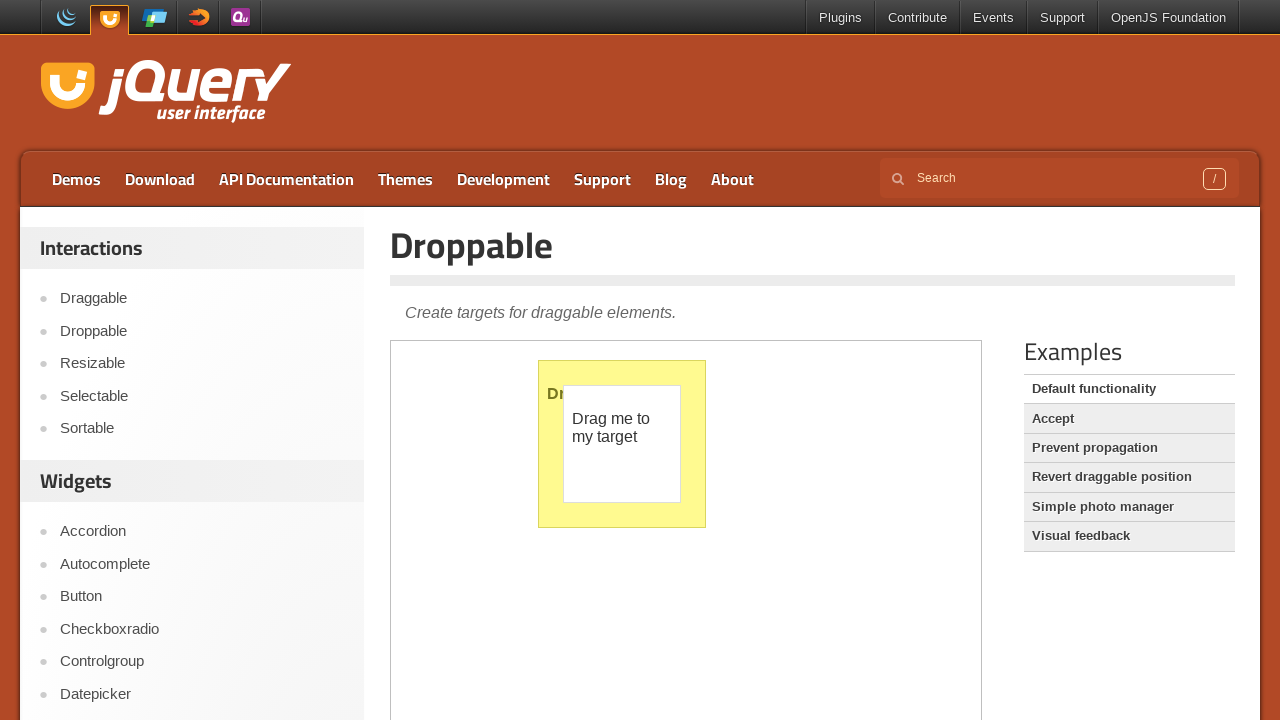

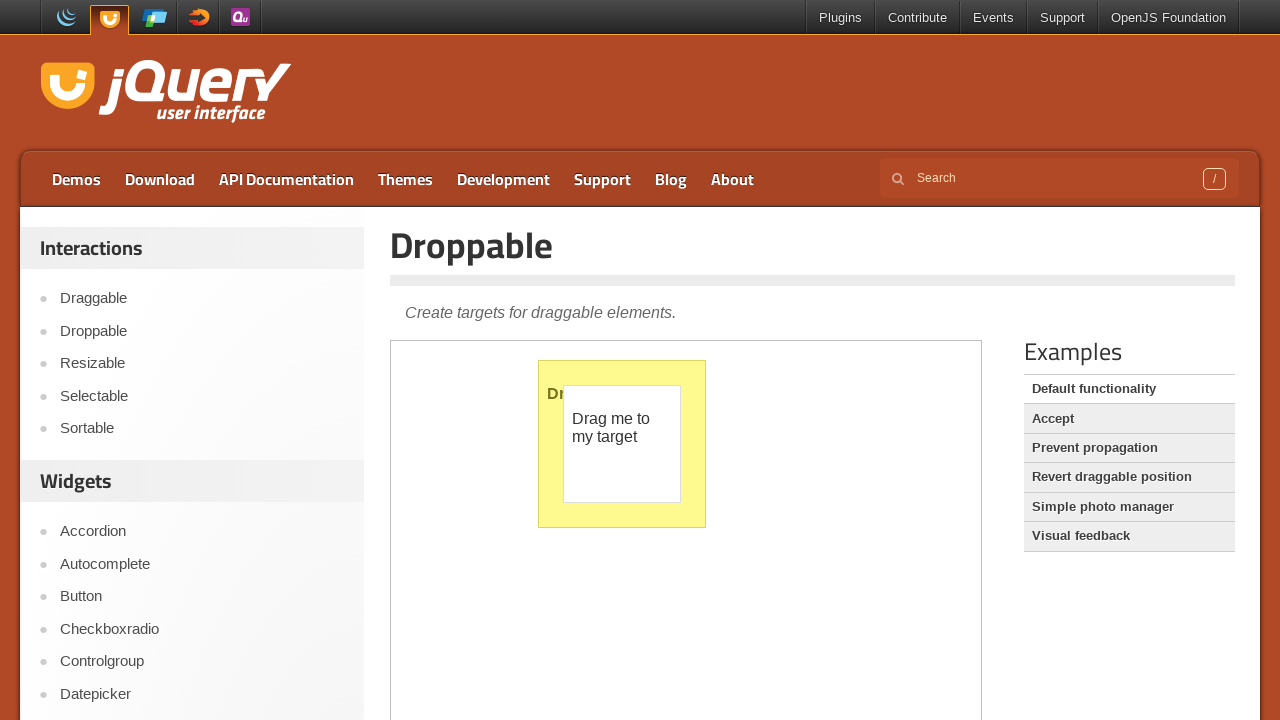